Tests filling a valid 10-digit mobile number in the phone field

Starting URL: https://demoqa.com/automation-practice-form

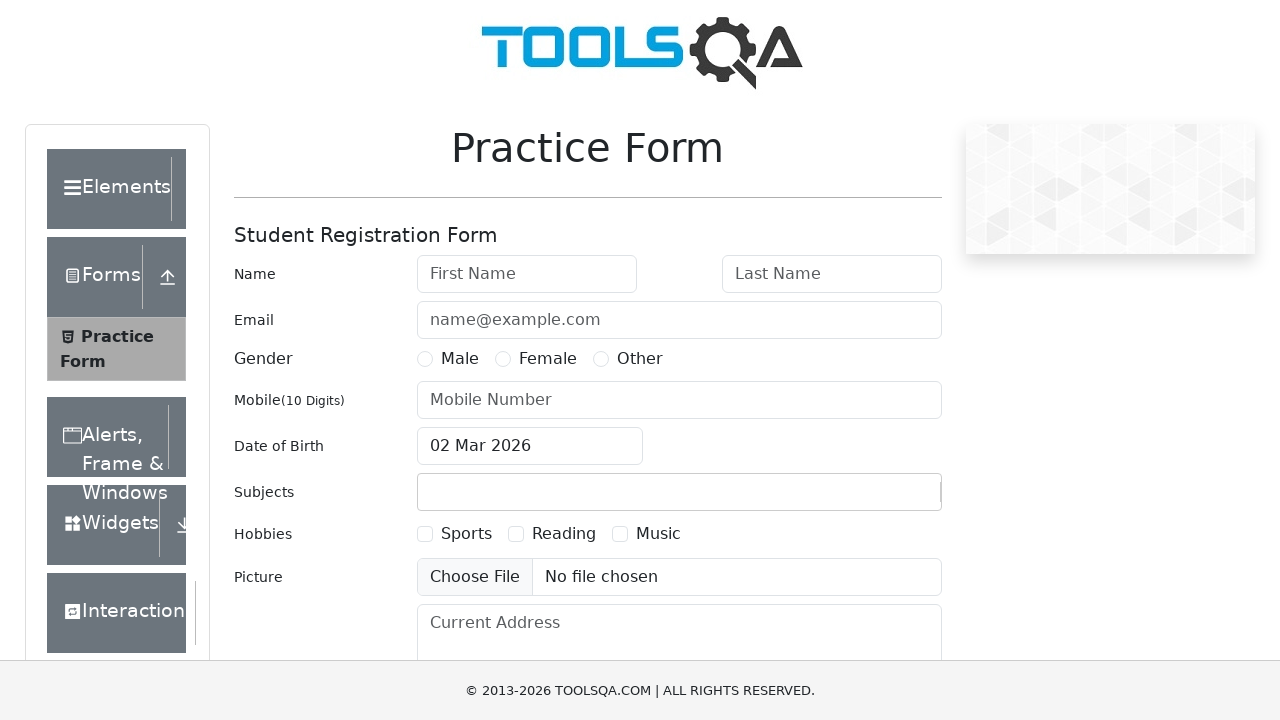

Waited for Practice Form to be visible
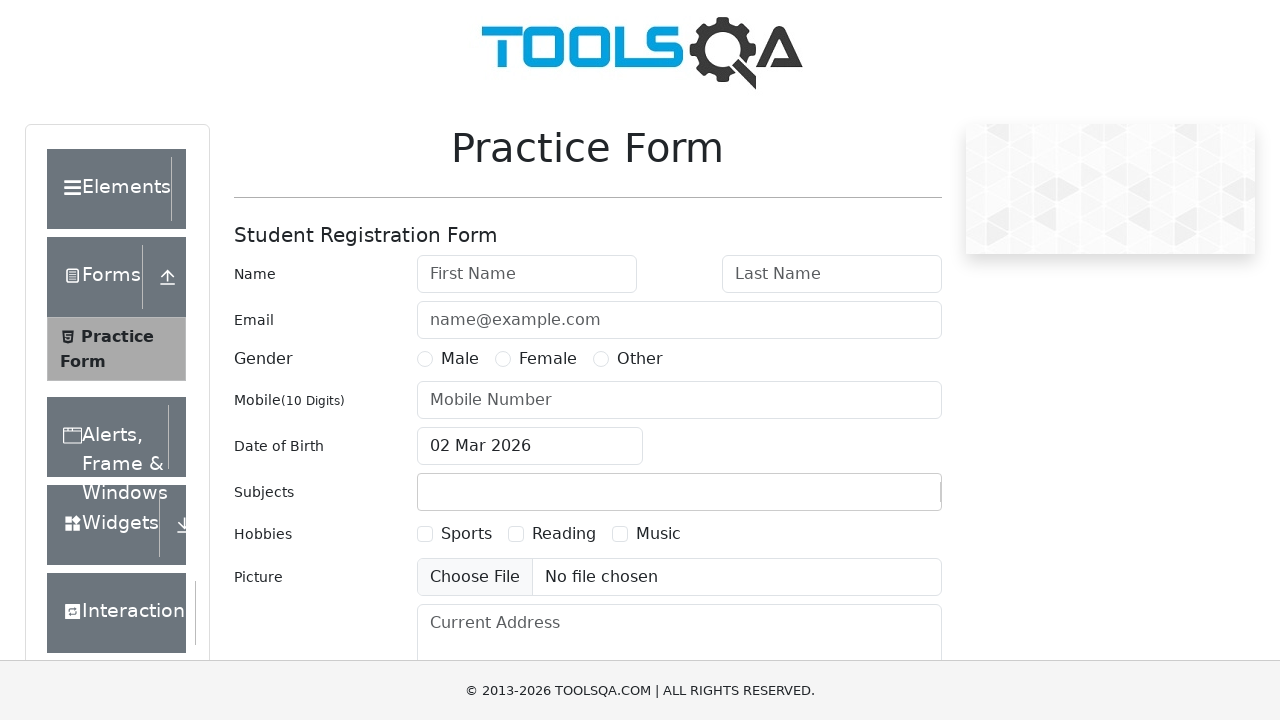

Filled mobile number field with valid 10-digit number '0756345275' on internal:attr=[placeholder="Mobile Number"i]
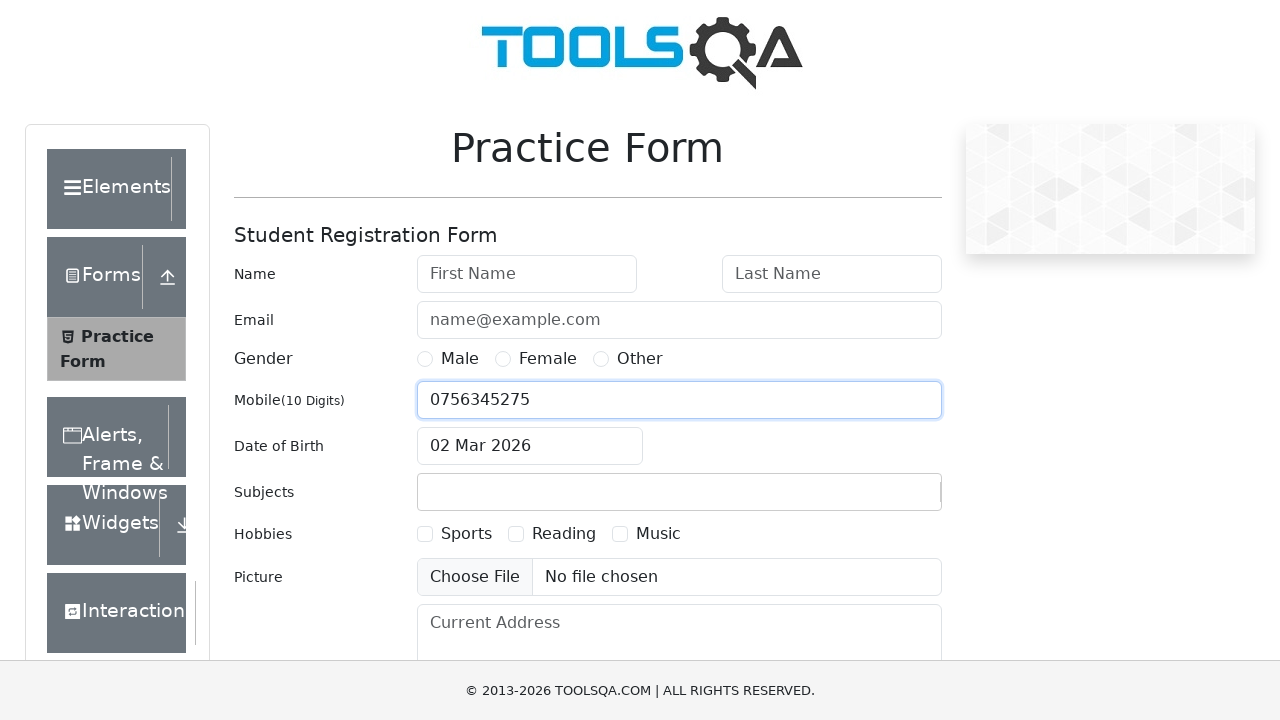

Verified mobile number input field is visible
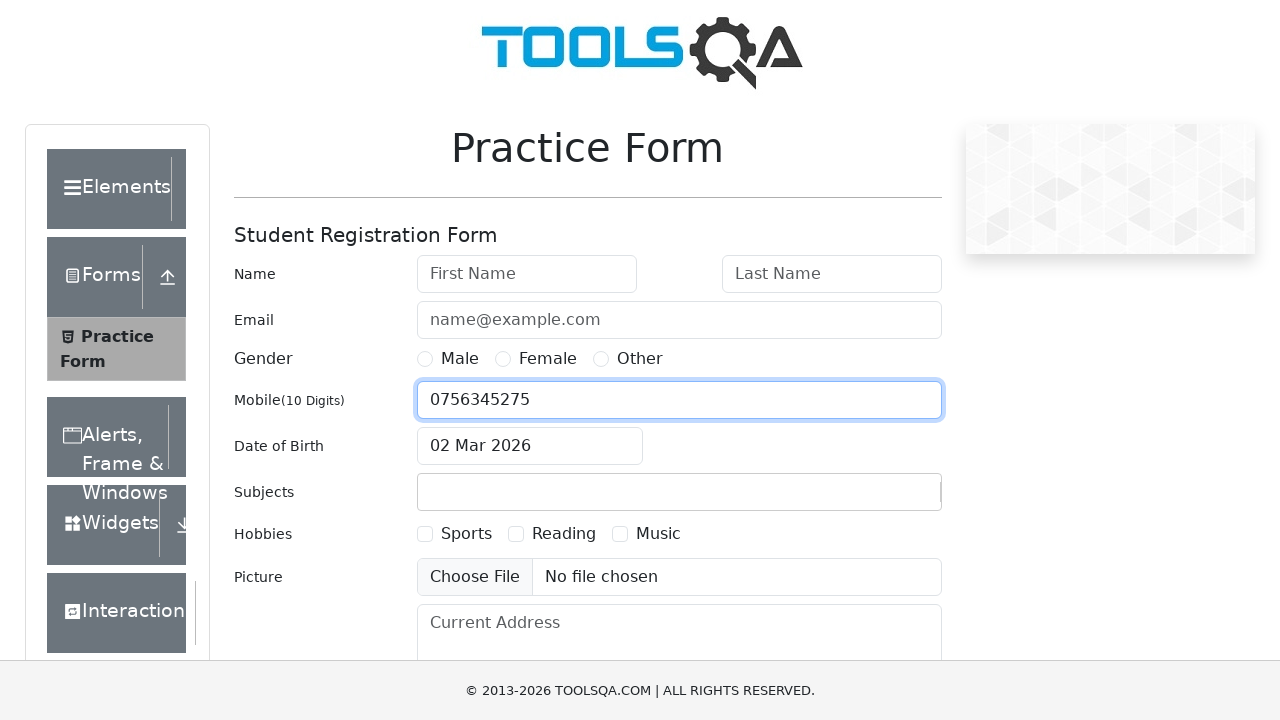

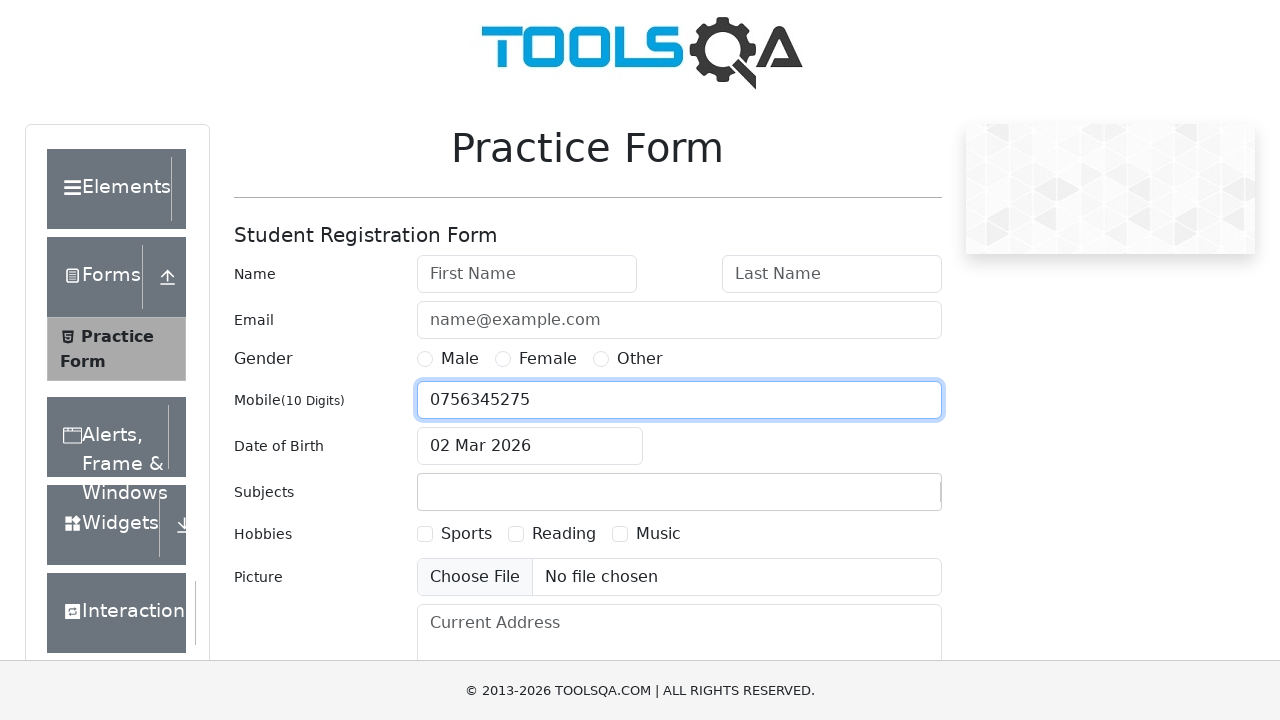